Tests dropdown functionality by selecting options using different methods (index, value, visible text) and verifying the dropdown element works correctly.

Starting URL: https://the-internet.herokuapp.com/dropdown

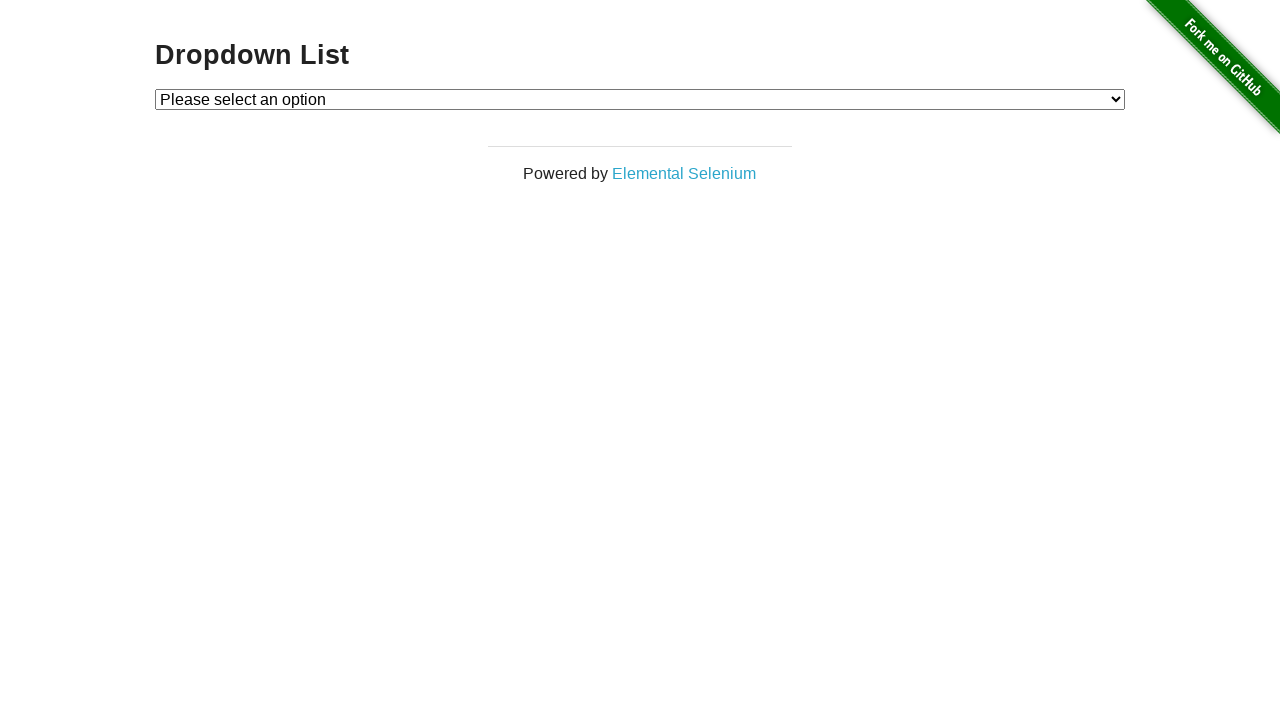

Waited for dropdown element to be visible
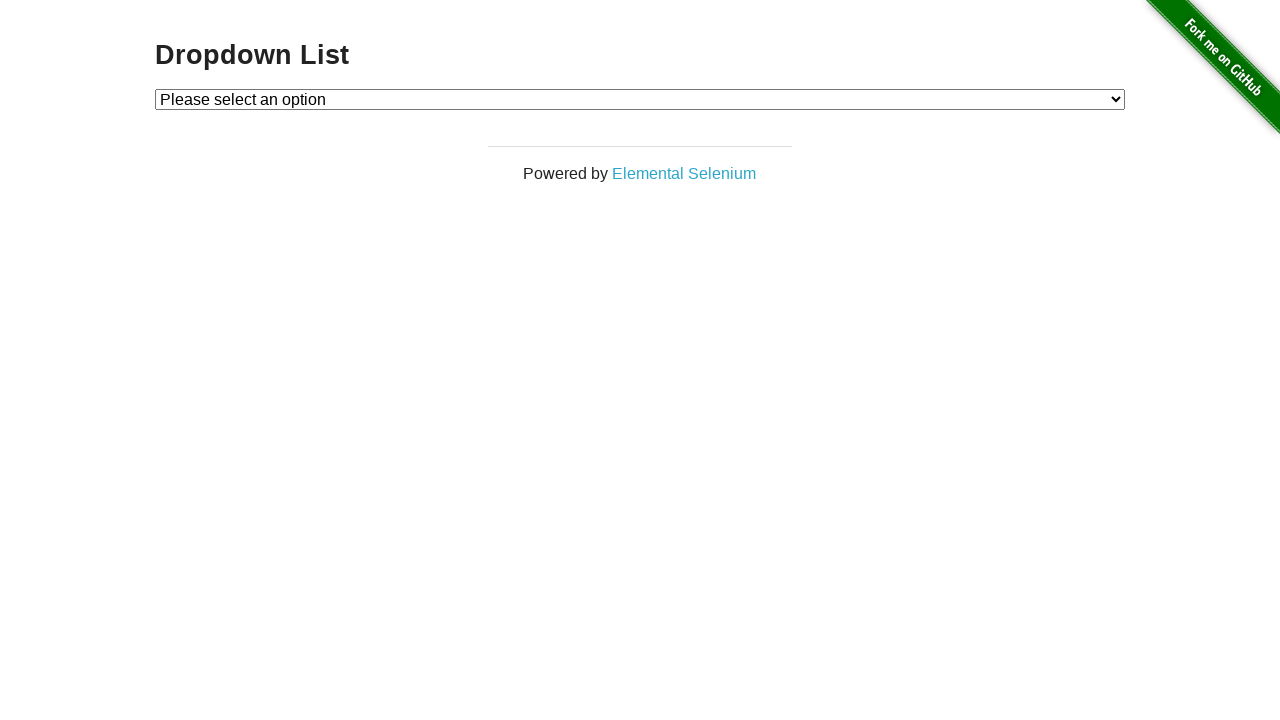

Selected Option 1 by index on #dropdown
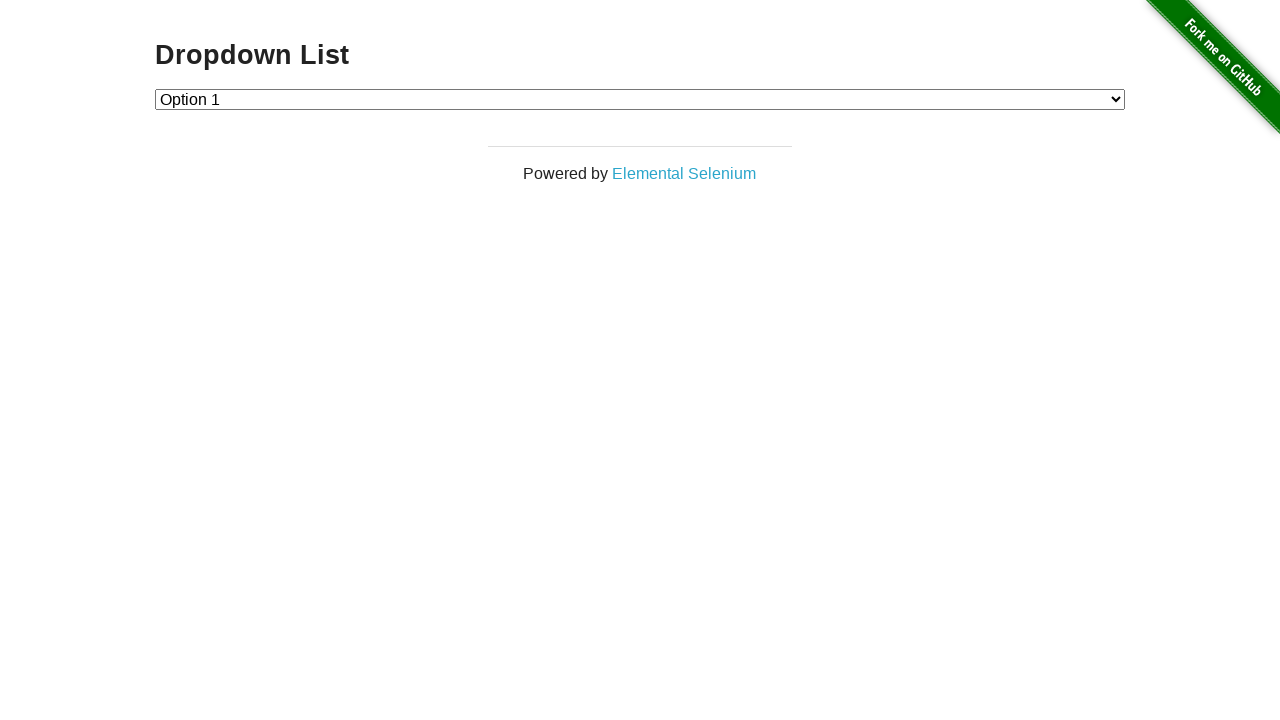

Located the currently selected dropdown option
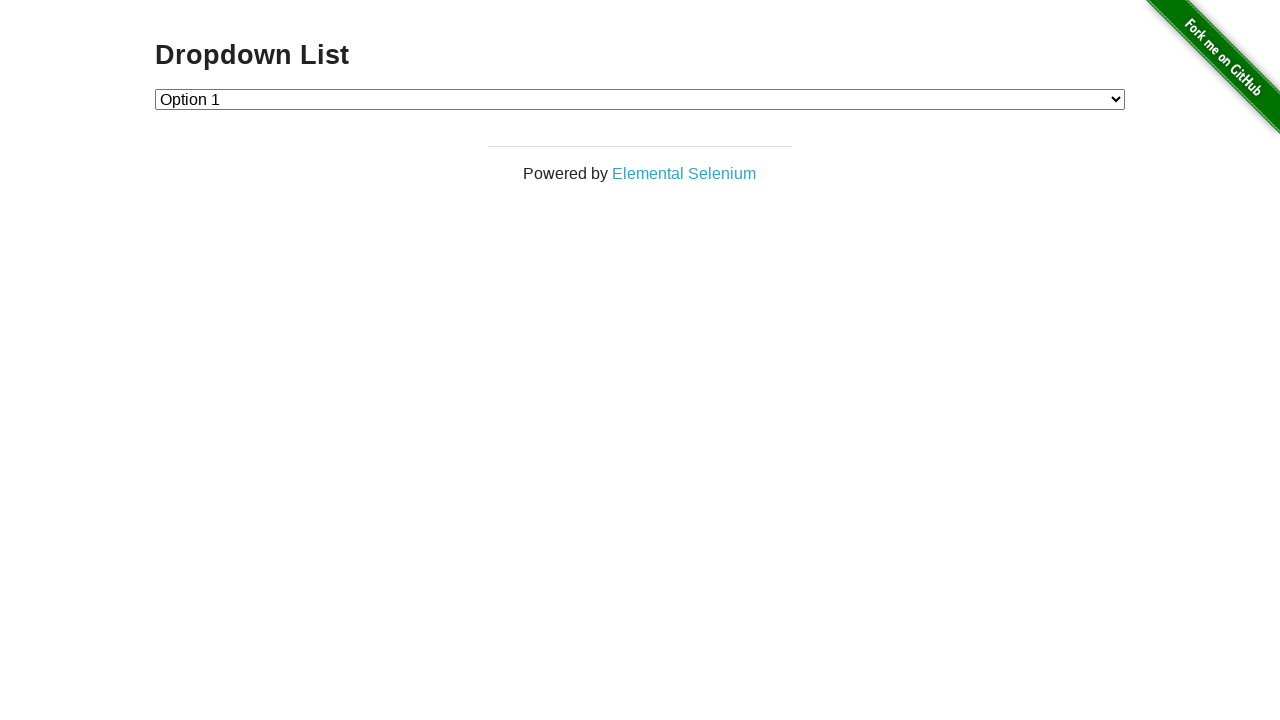

Verified that Option 1 is selected
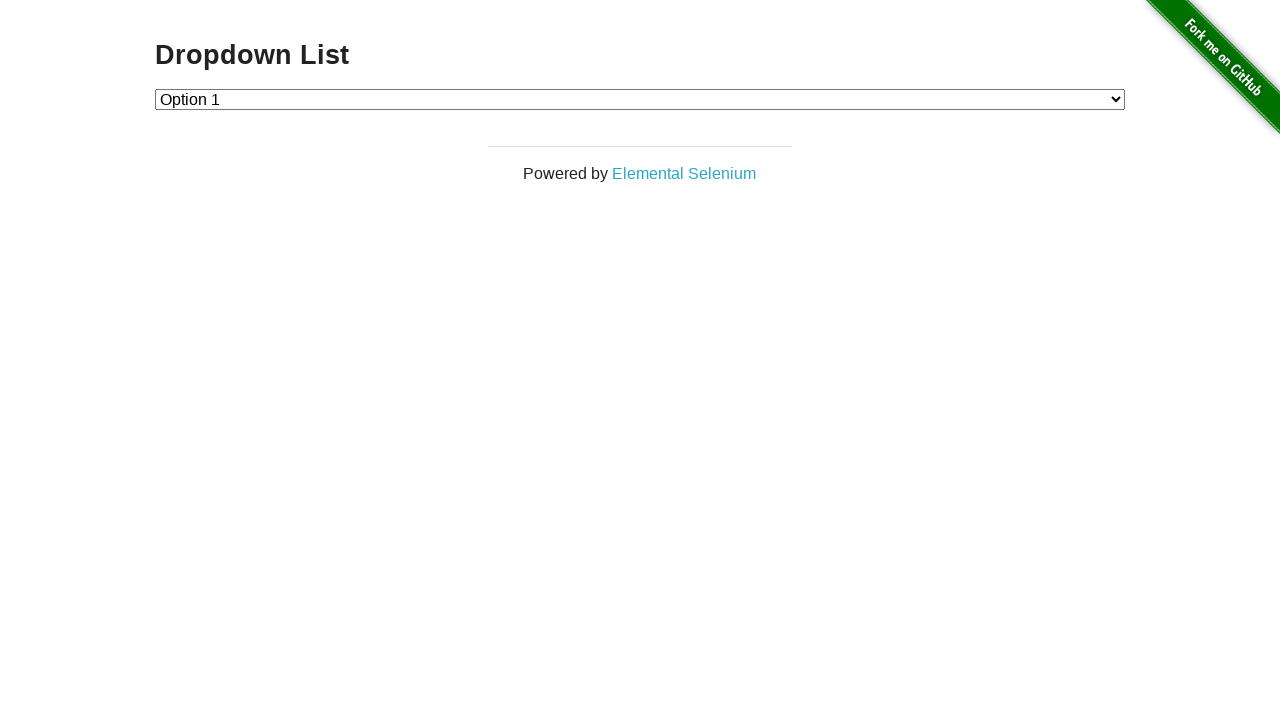

Selected Option 2 by value on #dropdown
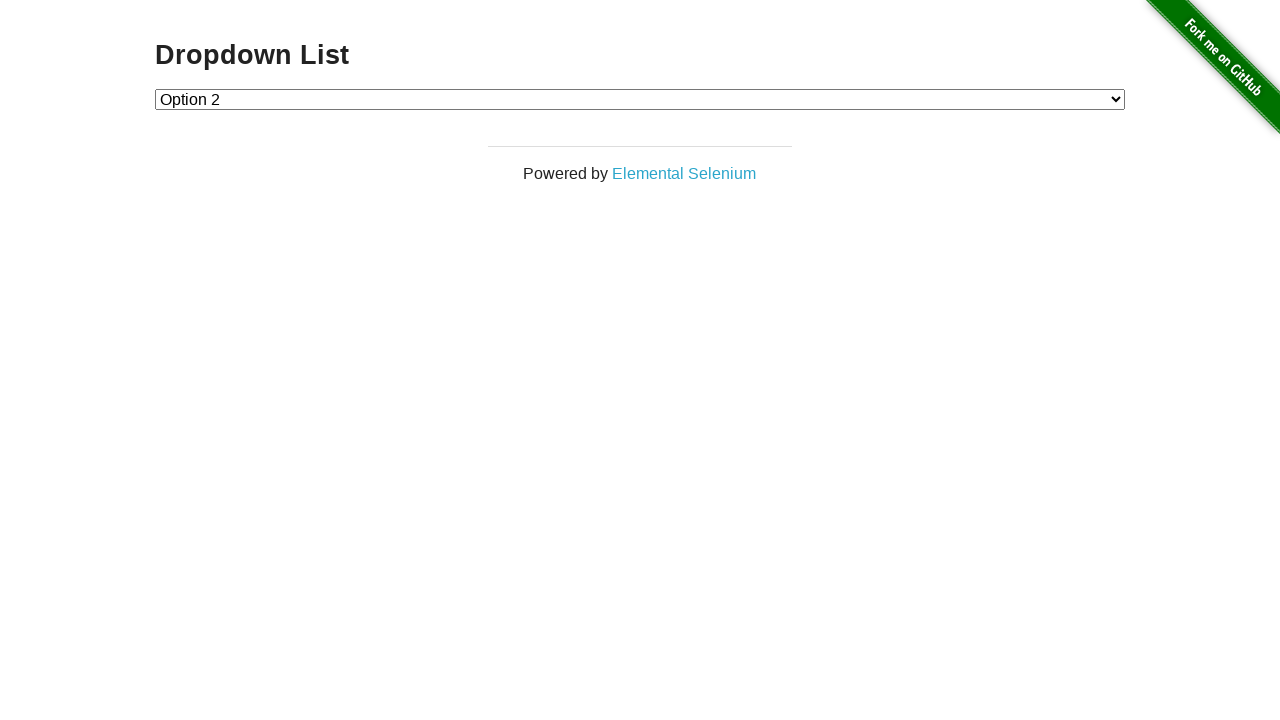

Located the currently selected dropdown option
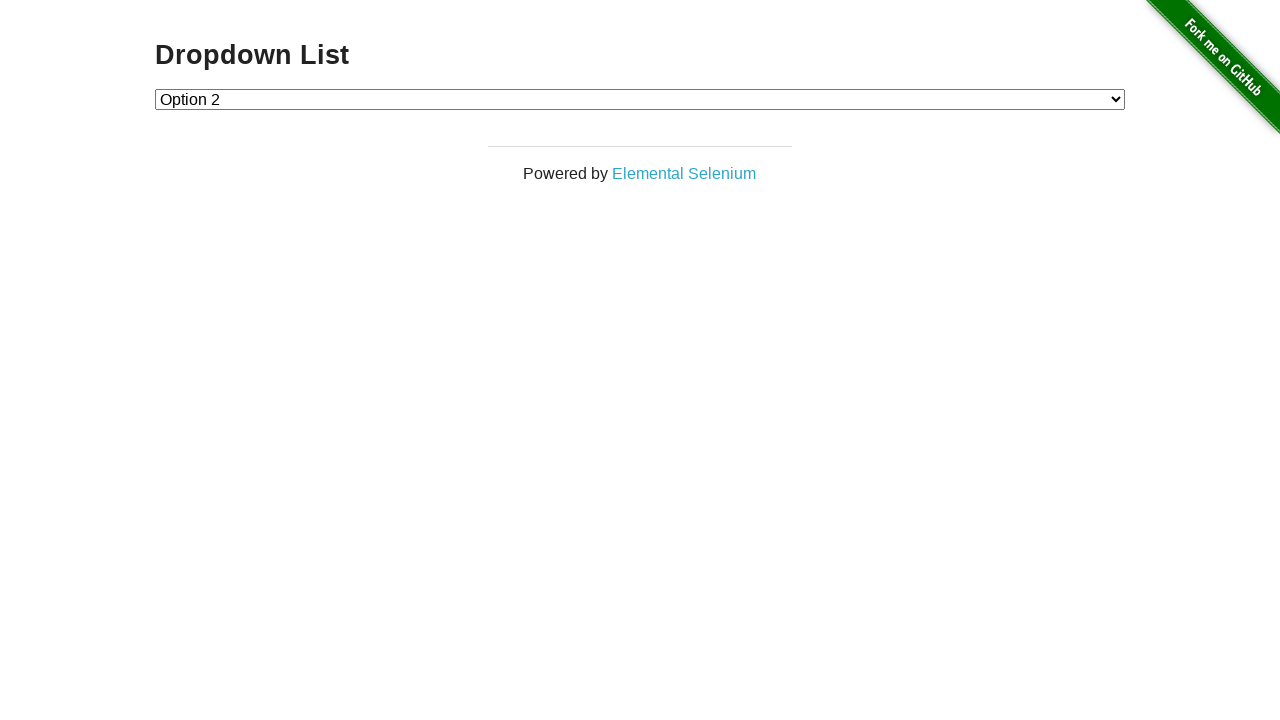

Verified that Option 2 is selected
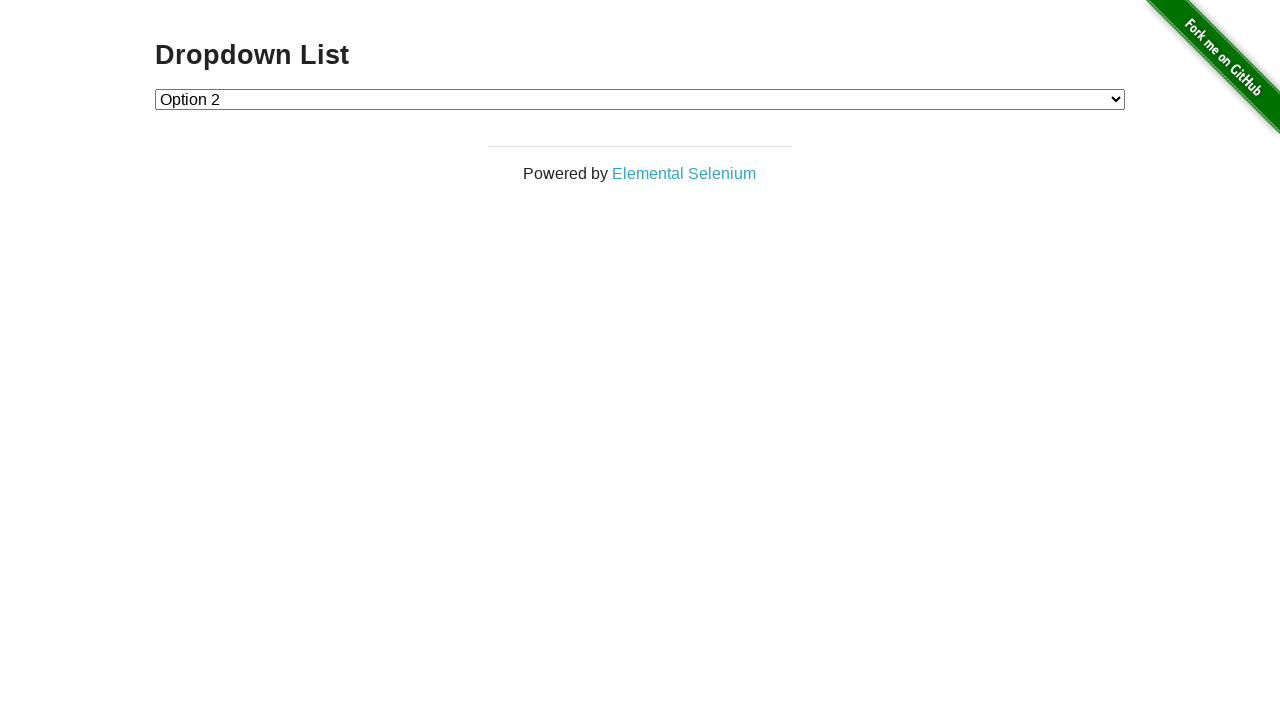

Selected Option 1 by visible text label on #dropdown
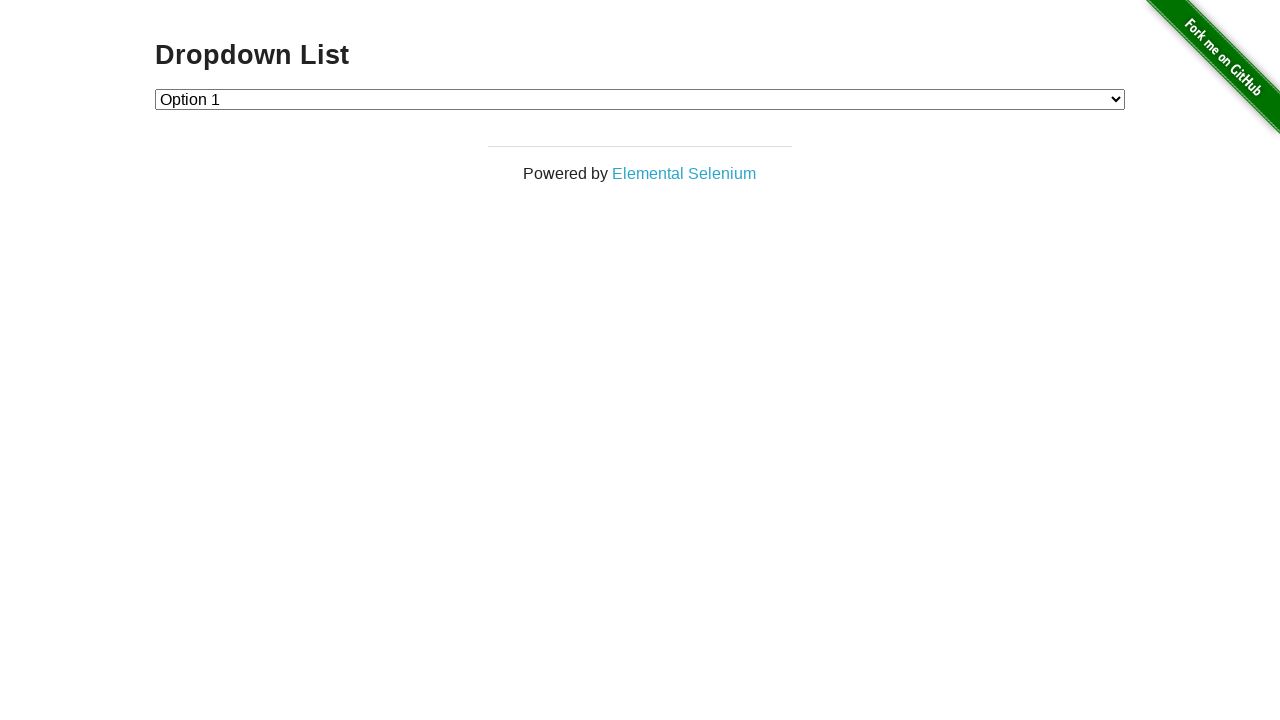

Located the currently selected dropdown option
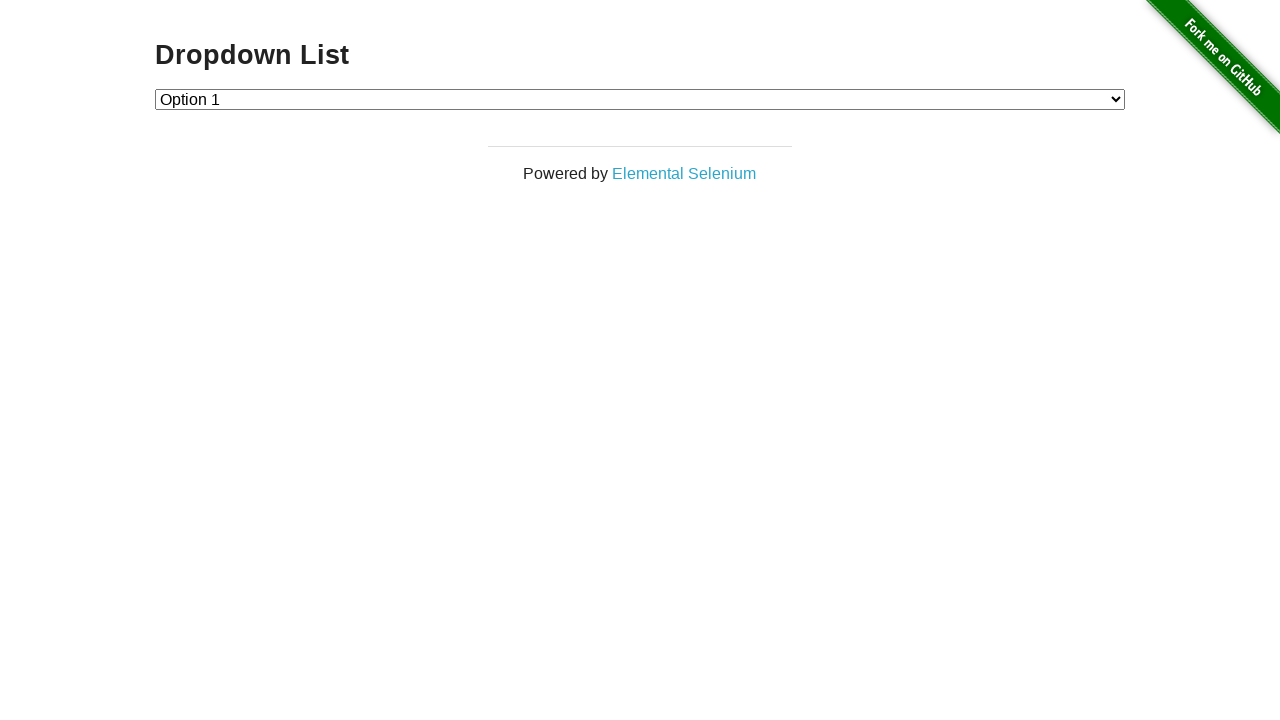

Verified that Option 1 is selected again
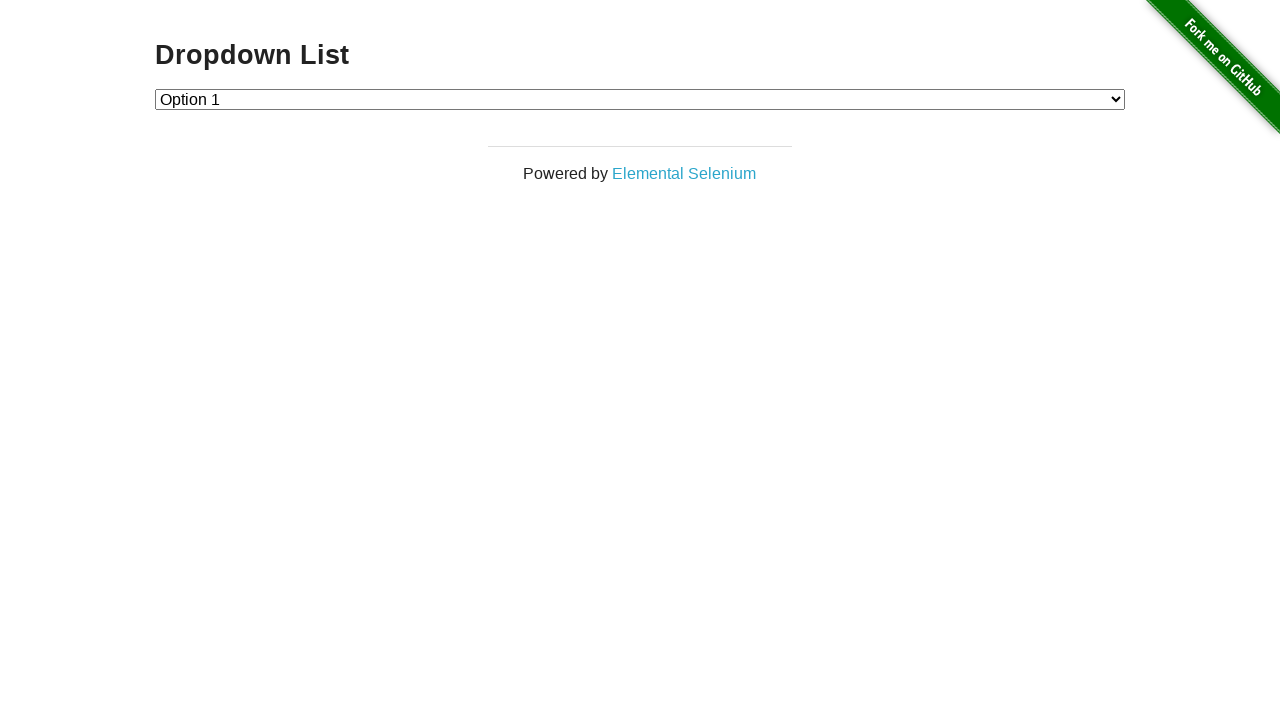

Retrieved all dropdown options
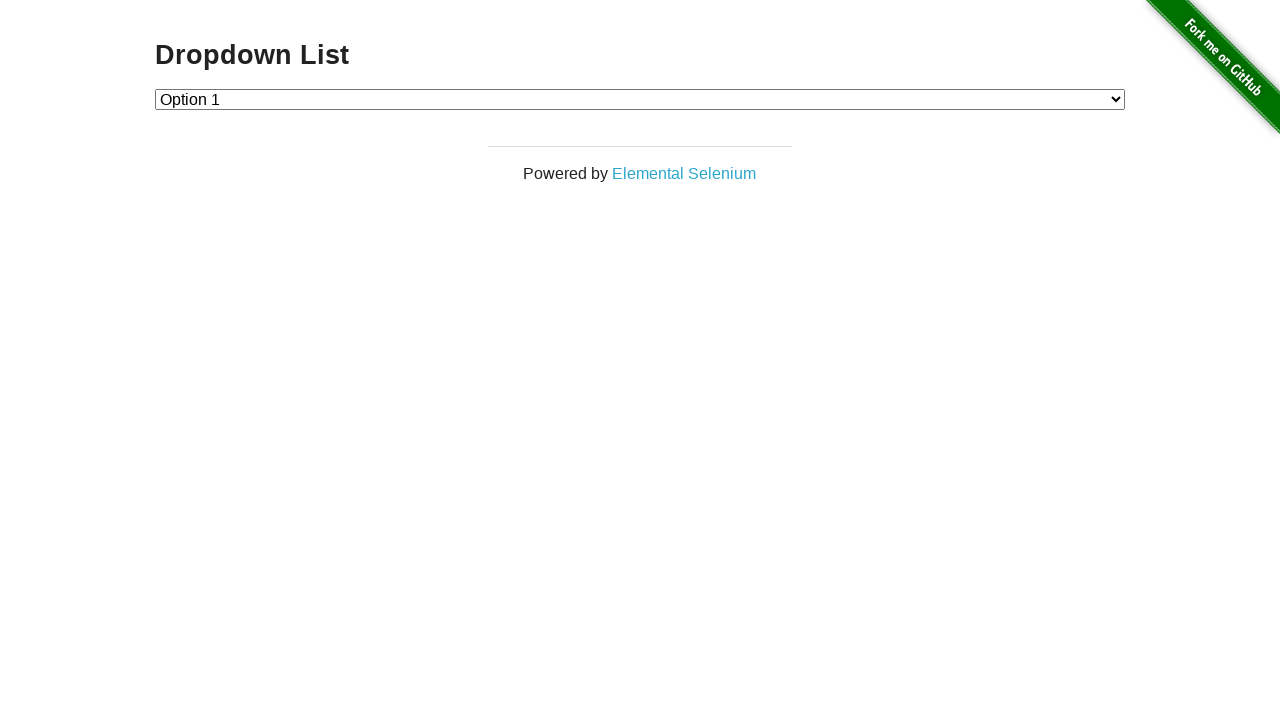

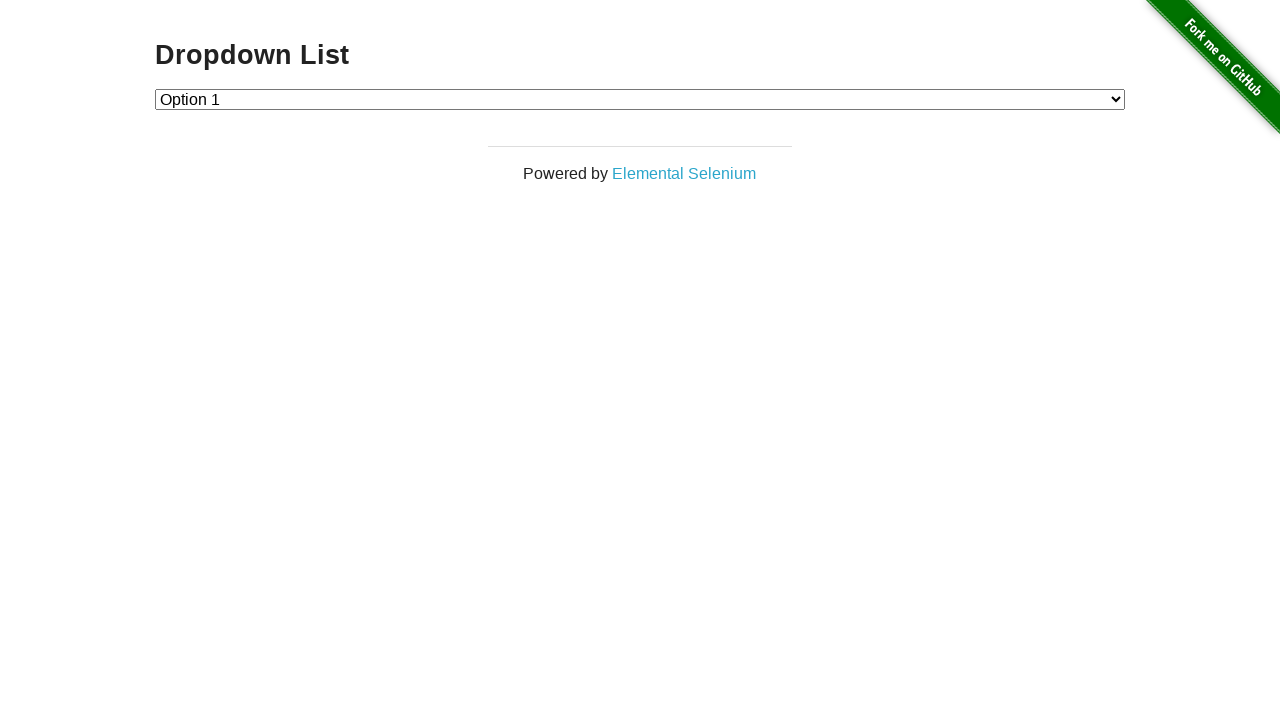